Navigates to the world's longest website and scrolls to the bottom to verify that the end image is displayed

Starting URL: http://www.worldslongestwebsite.com/

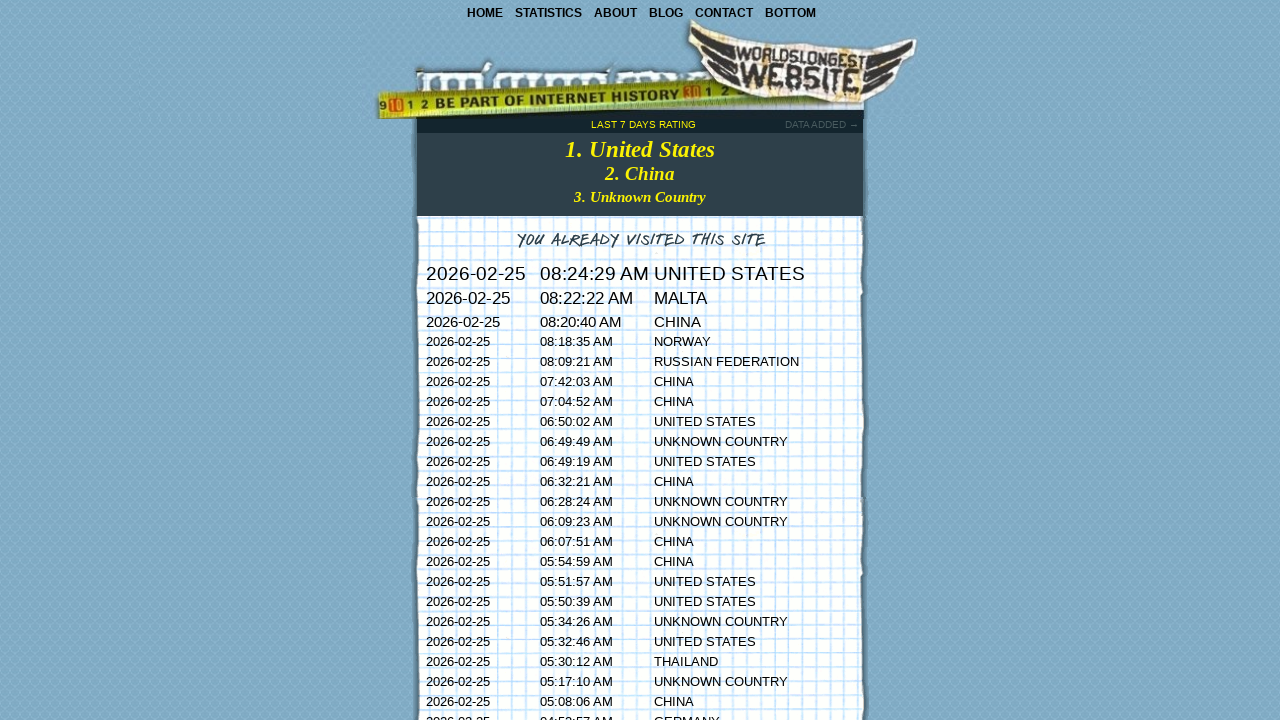

Scrolled to the bottom of the world's longest website
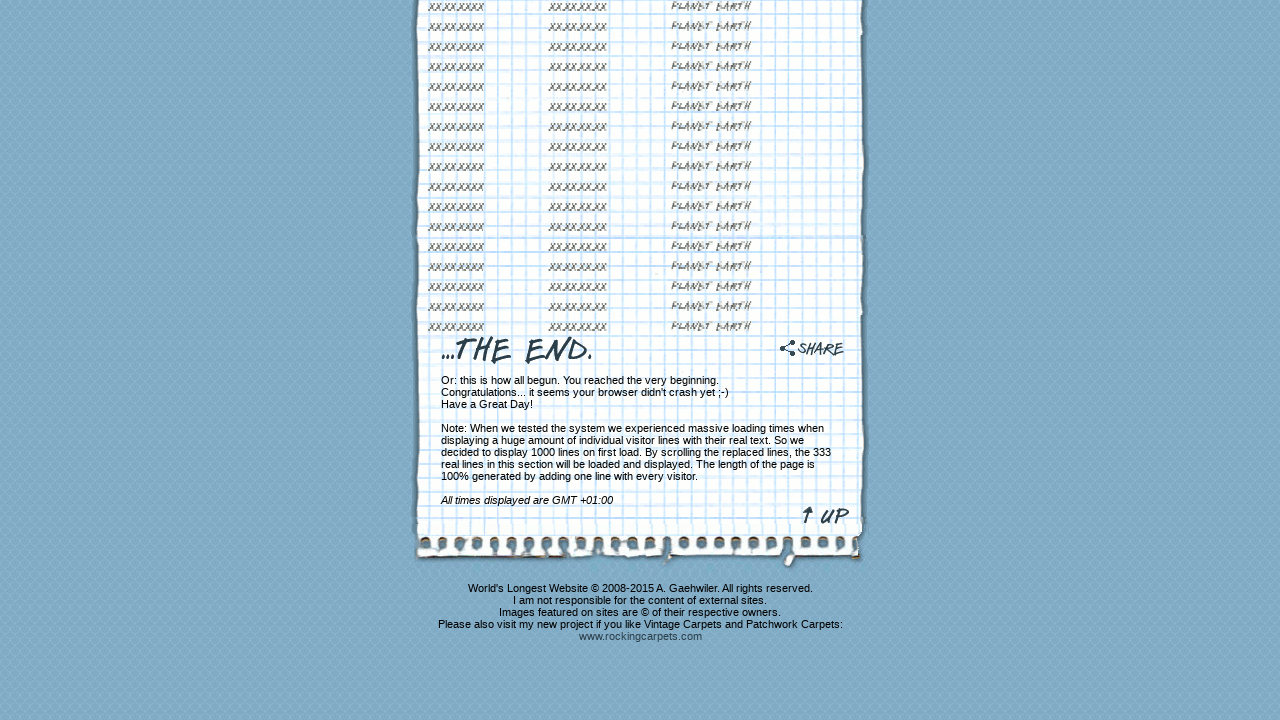

End image is now visible at the bottom of the page
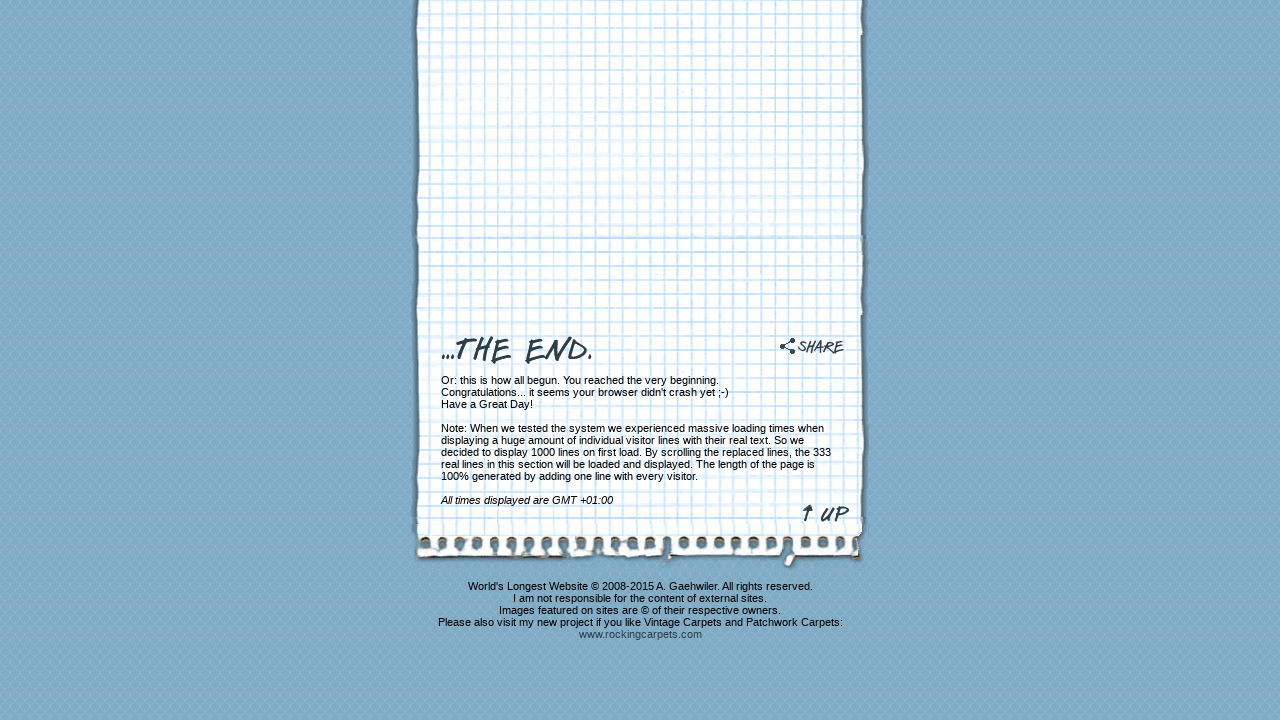

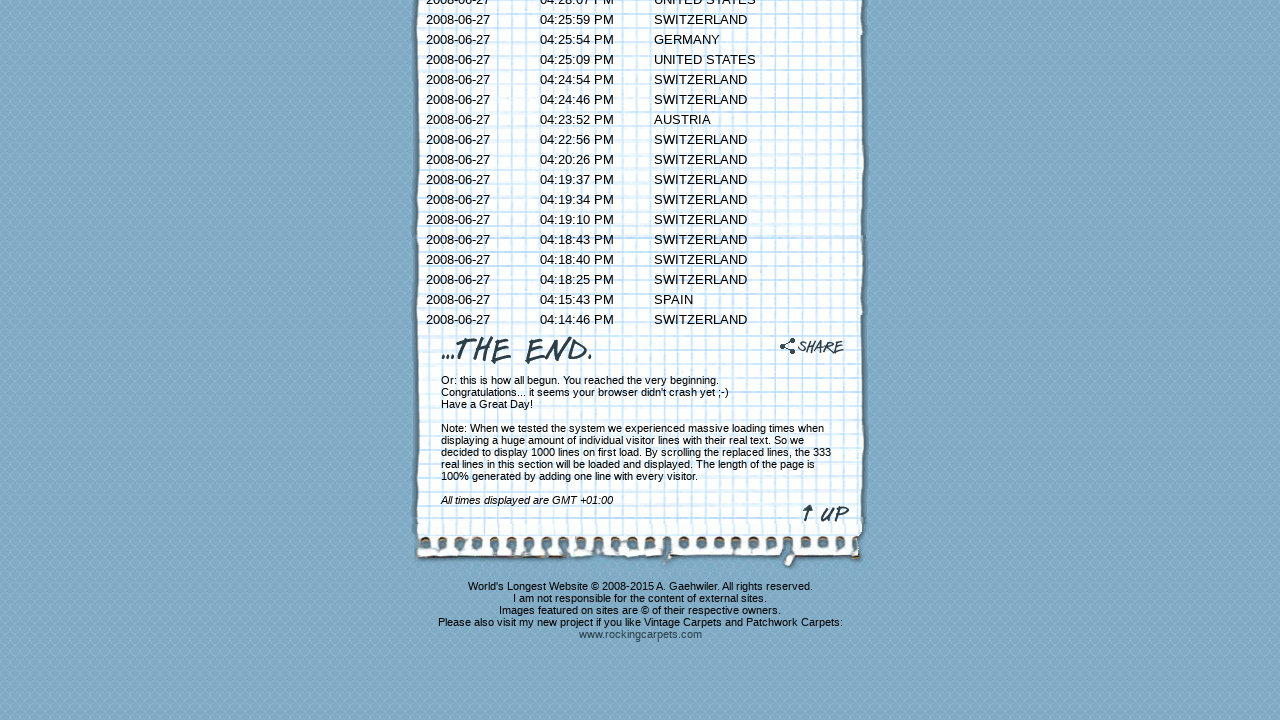